Tests drag and drop functionality by dragging an image to a target box

Starting URL: https://formy-project.herokuapp.com/dragdrop

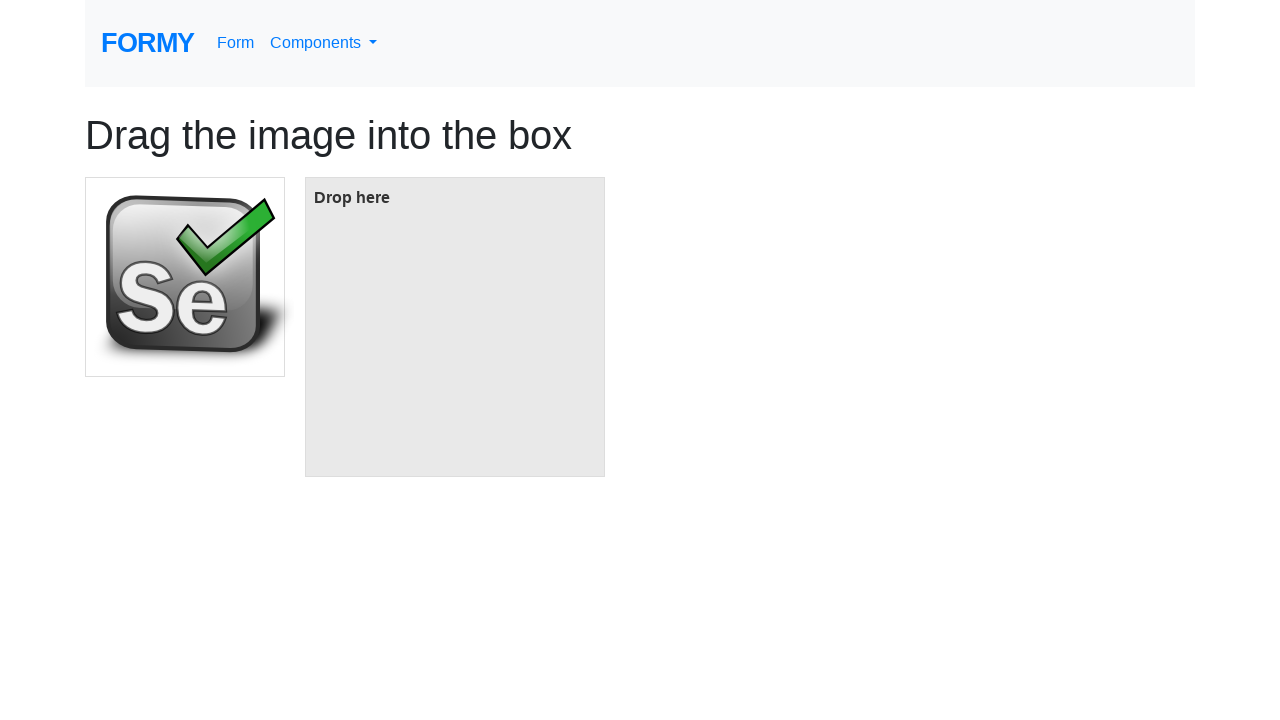

Dragged image element to target box at (455, 327)
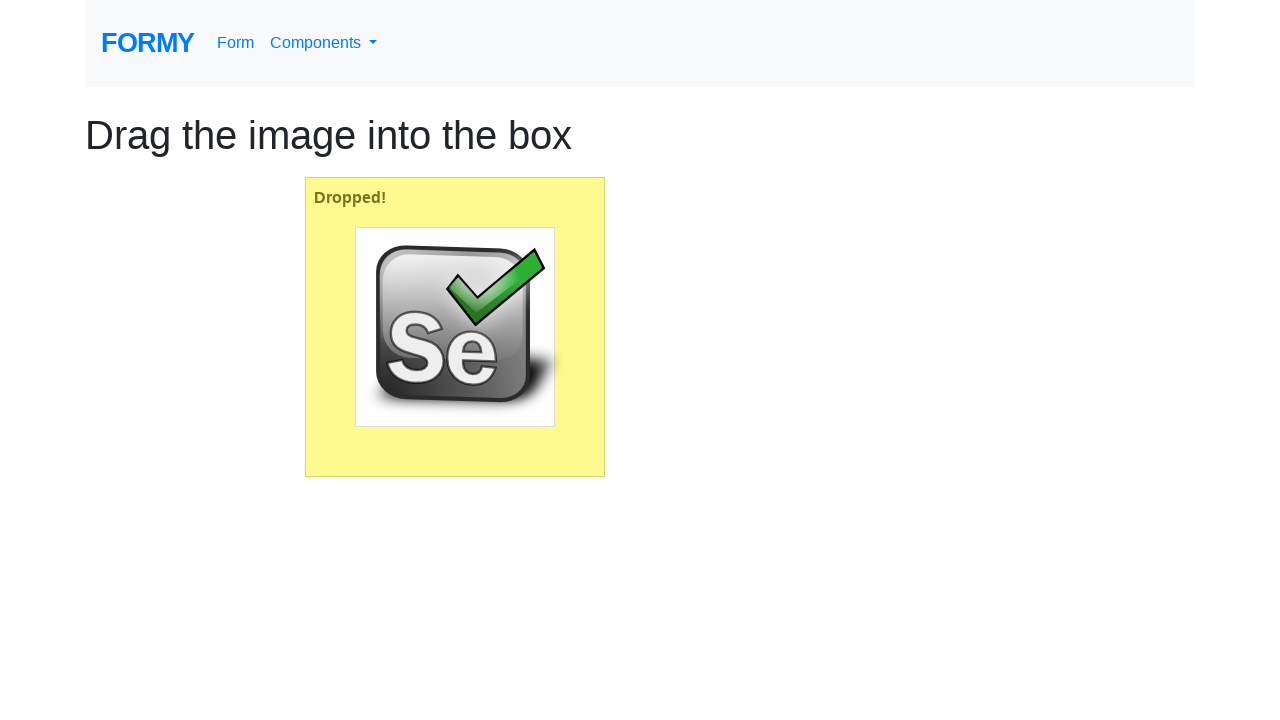

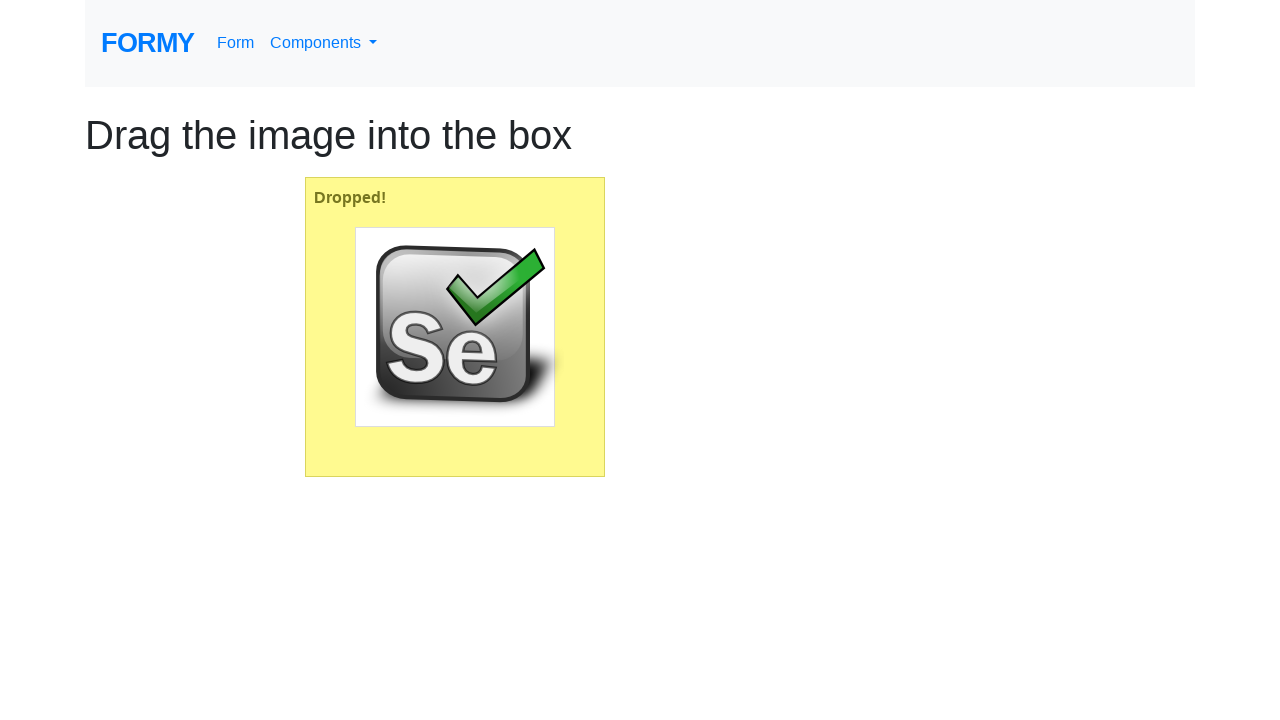